Demonstrates various scrolling operations on a practice page including scrolling by pixels, scrolling within table elements, scrolling to specific elements, scrolling to page bottom/top, and interacting with form elements using JavaScript.

Starting URL: https://rahulshettyacademy.com/AutomationPractice/

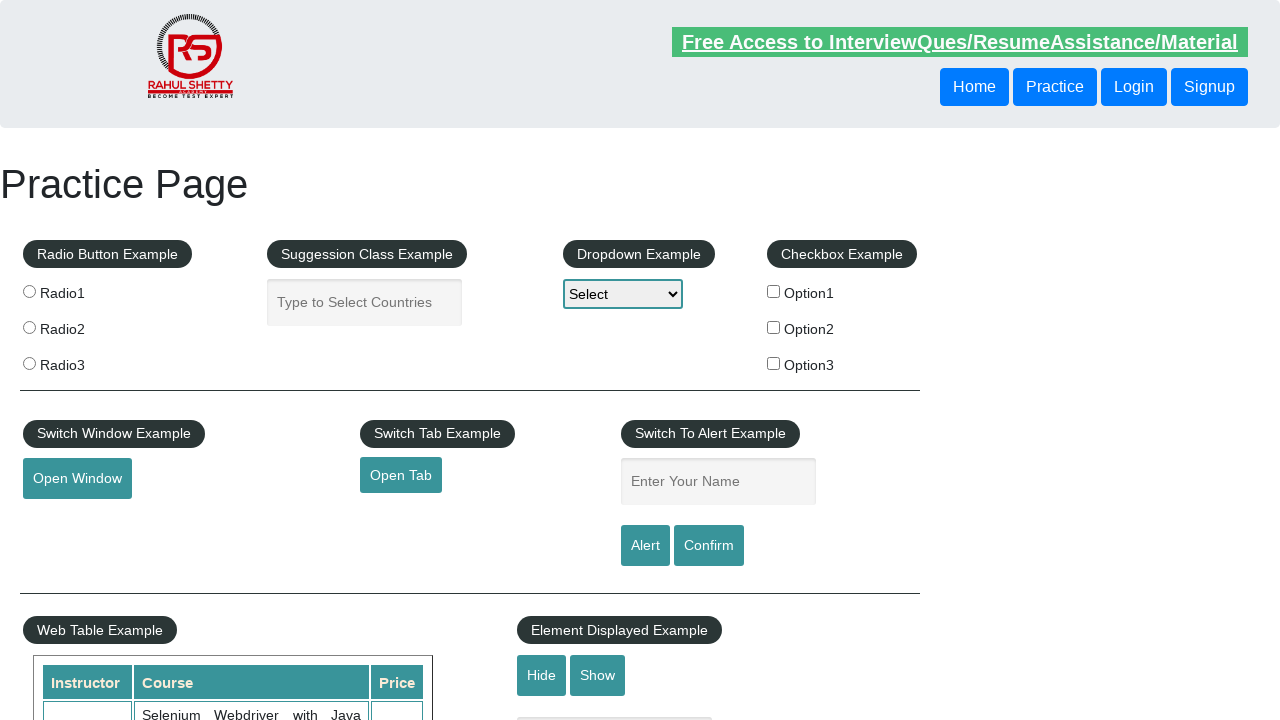

Scrolled down by 550 pixels
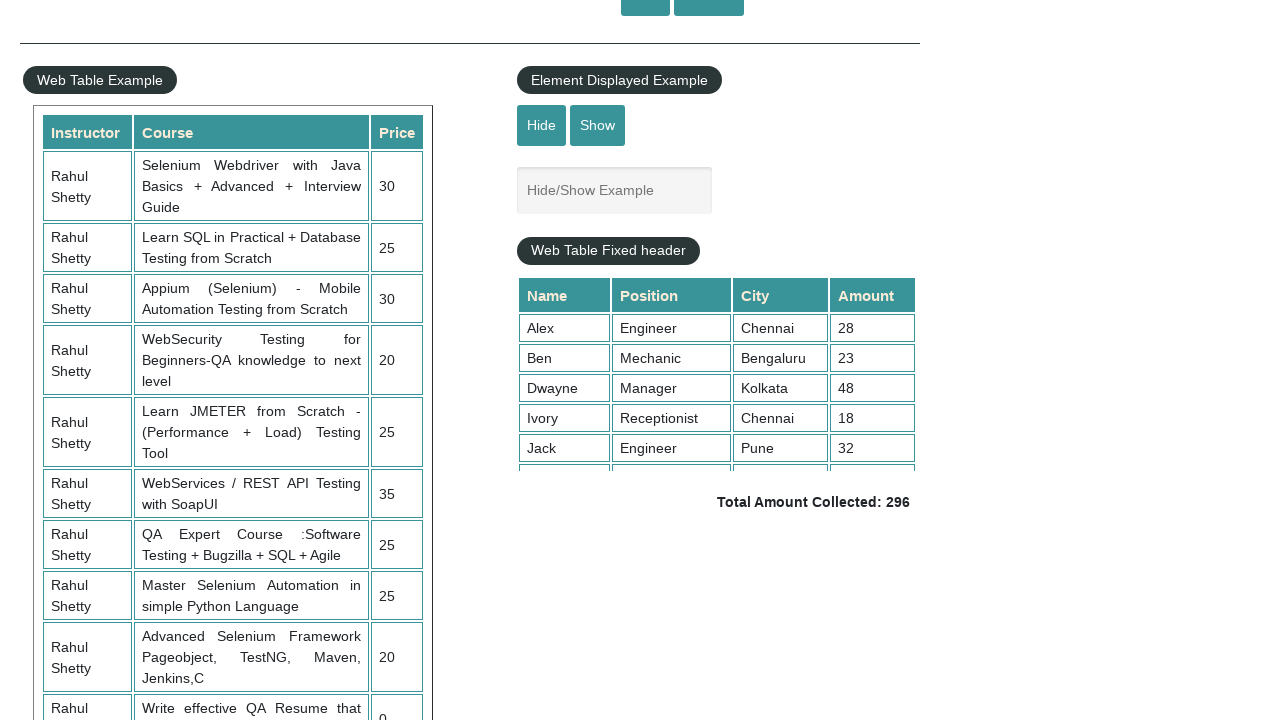

Scrolled inside table element vertically to top=5000
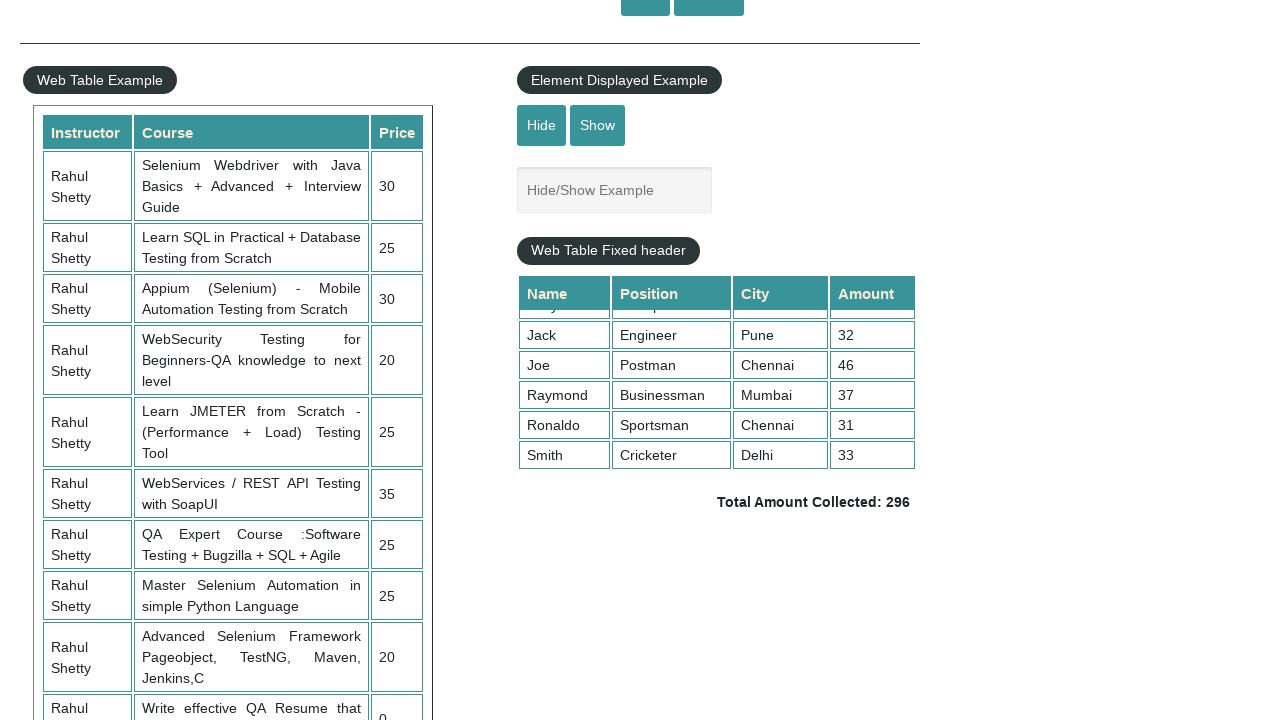

Scrolled inside table element horizontally to left=5000
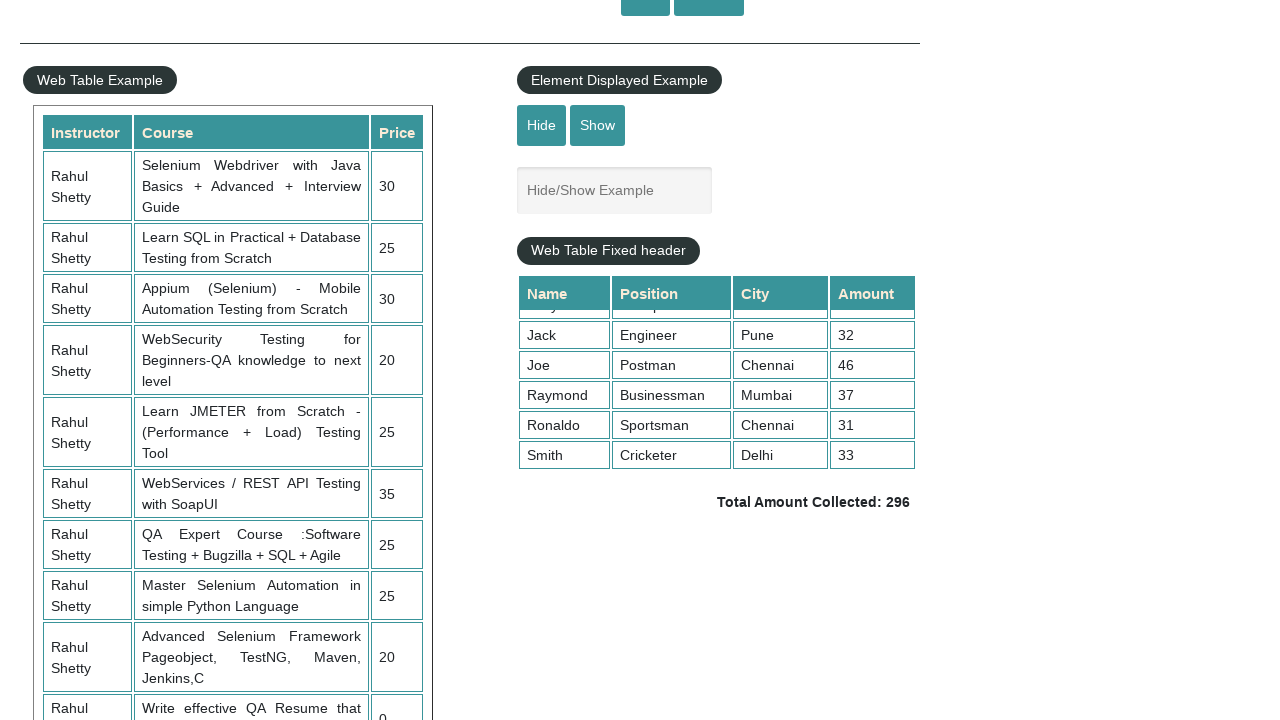

Located Checkbox Example element
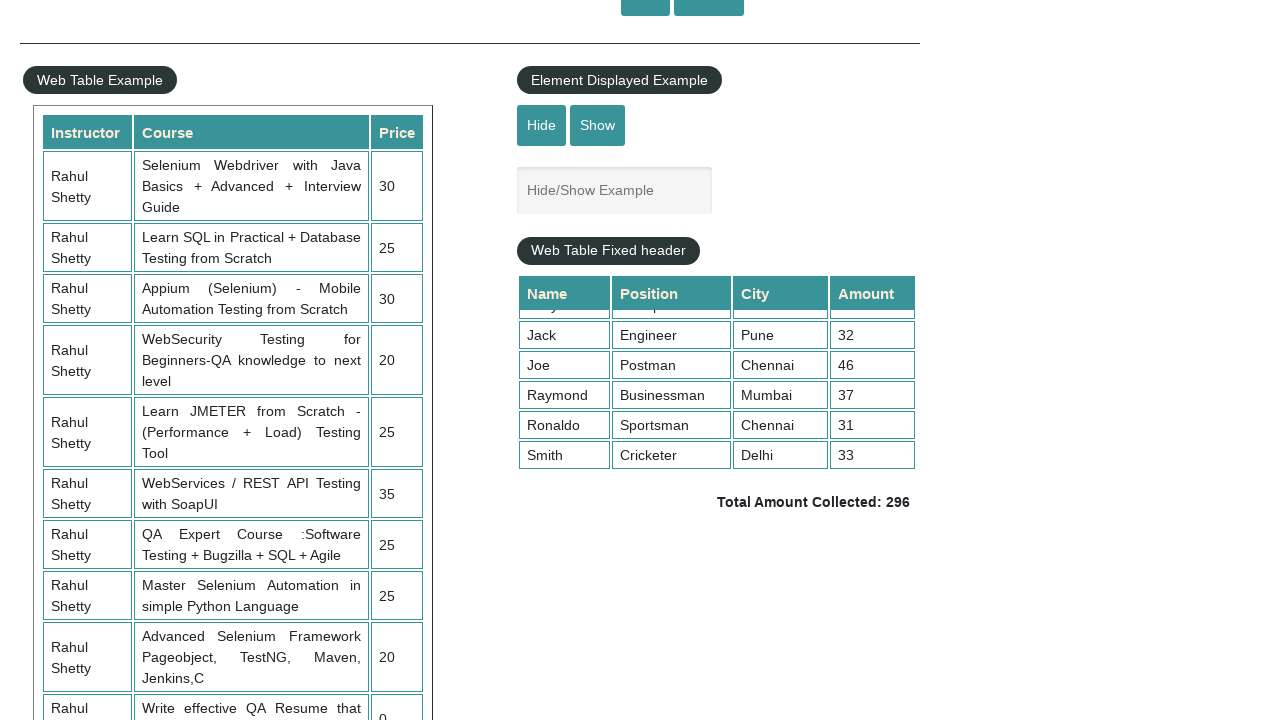

Scrolled to Checkbox Example element into view
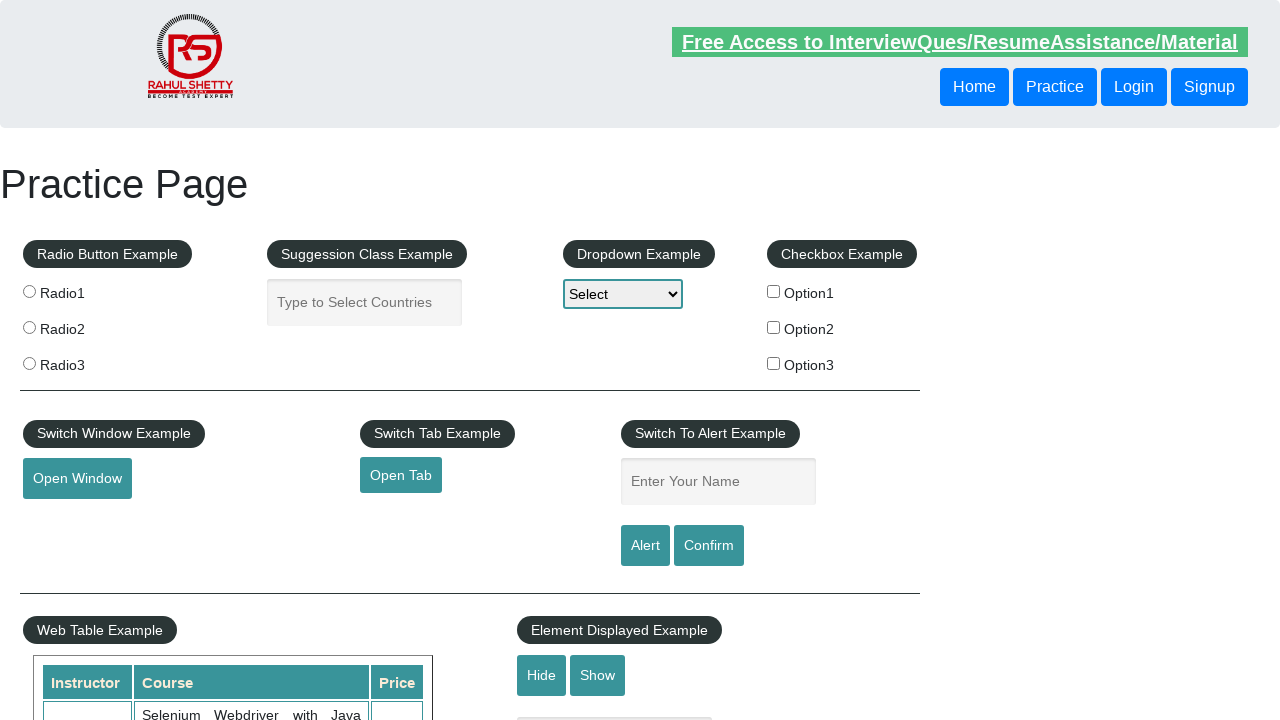

Scrolled to bottom of page
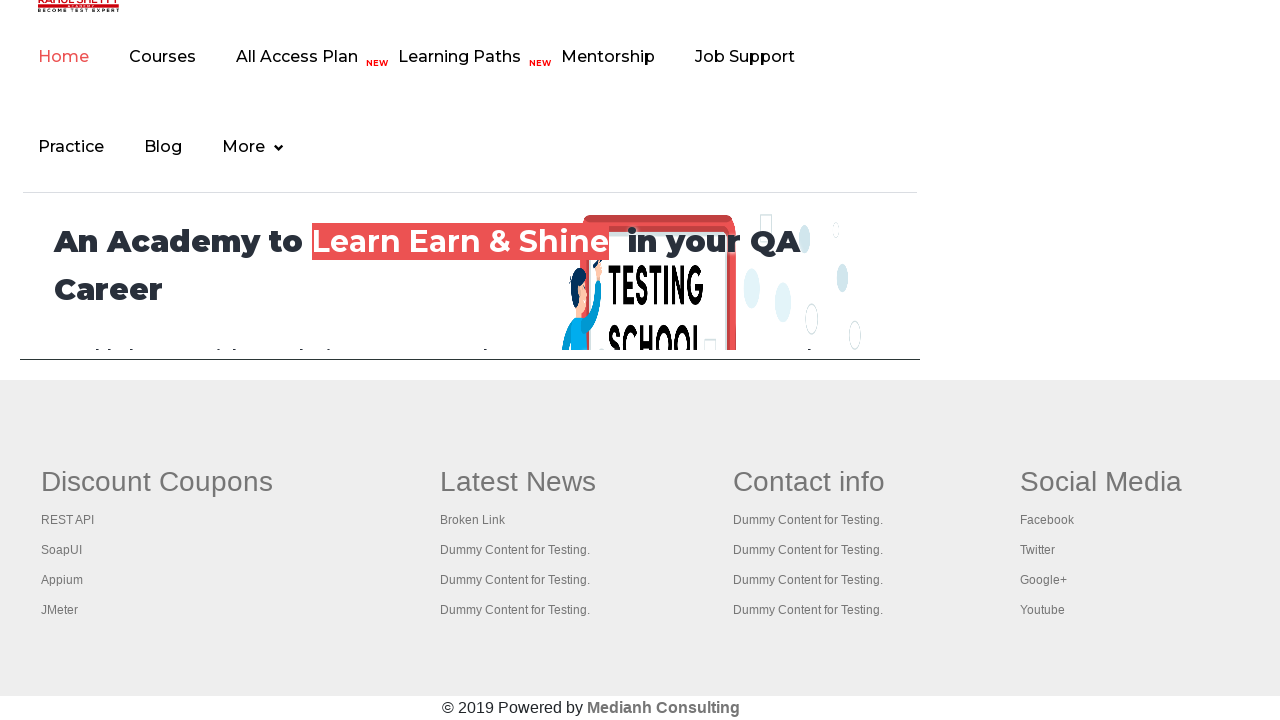

Waited 1000ms for visual confirmation
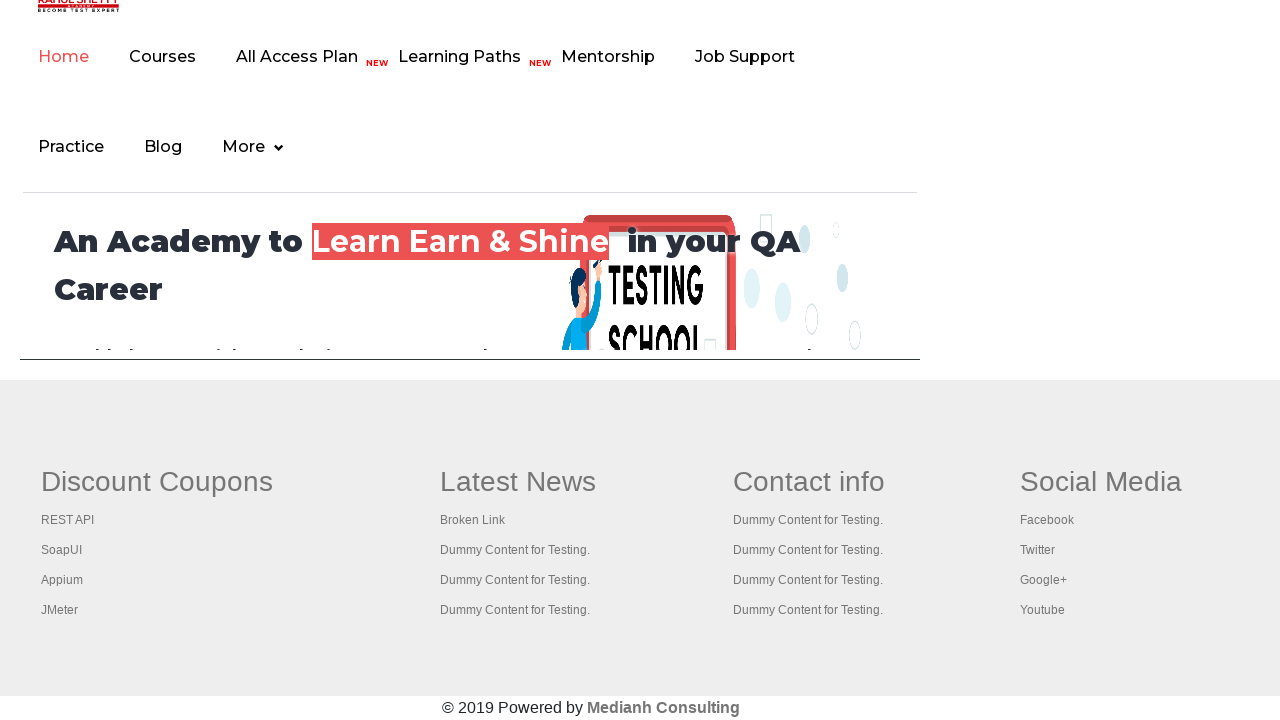

Scrolled up by 1000 pixels
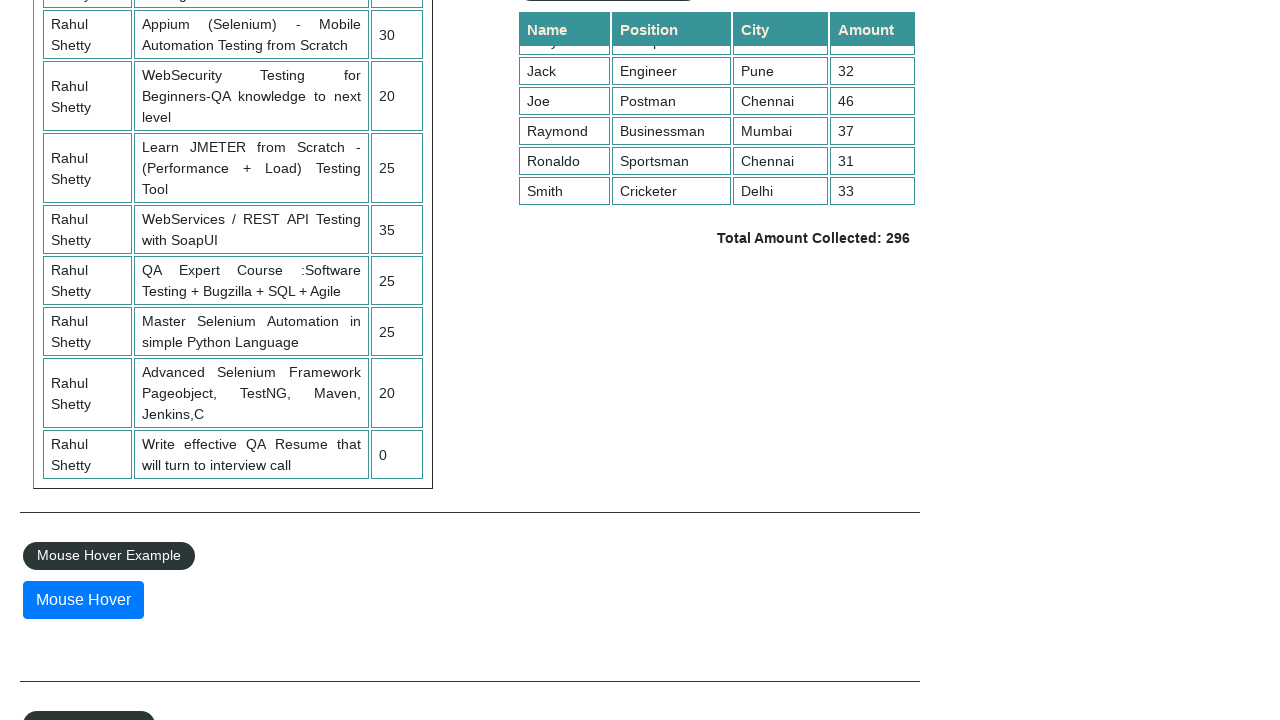

Clicked on name input field at (718, 361) on #name
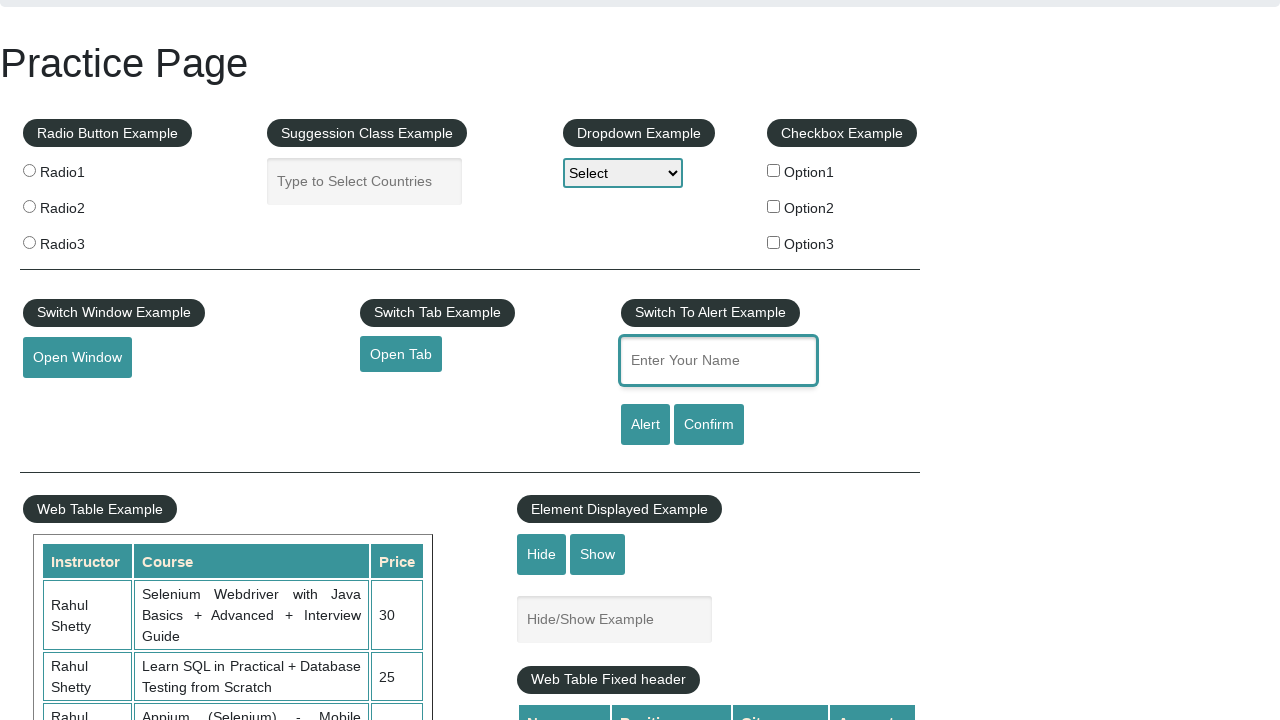

Filled name field with 'abcd' using JavaScript
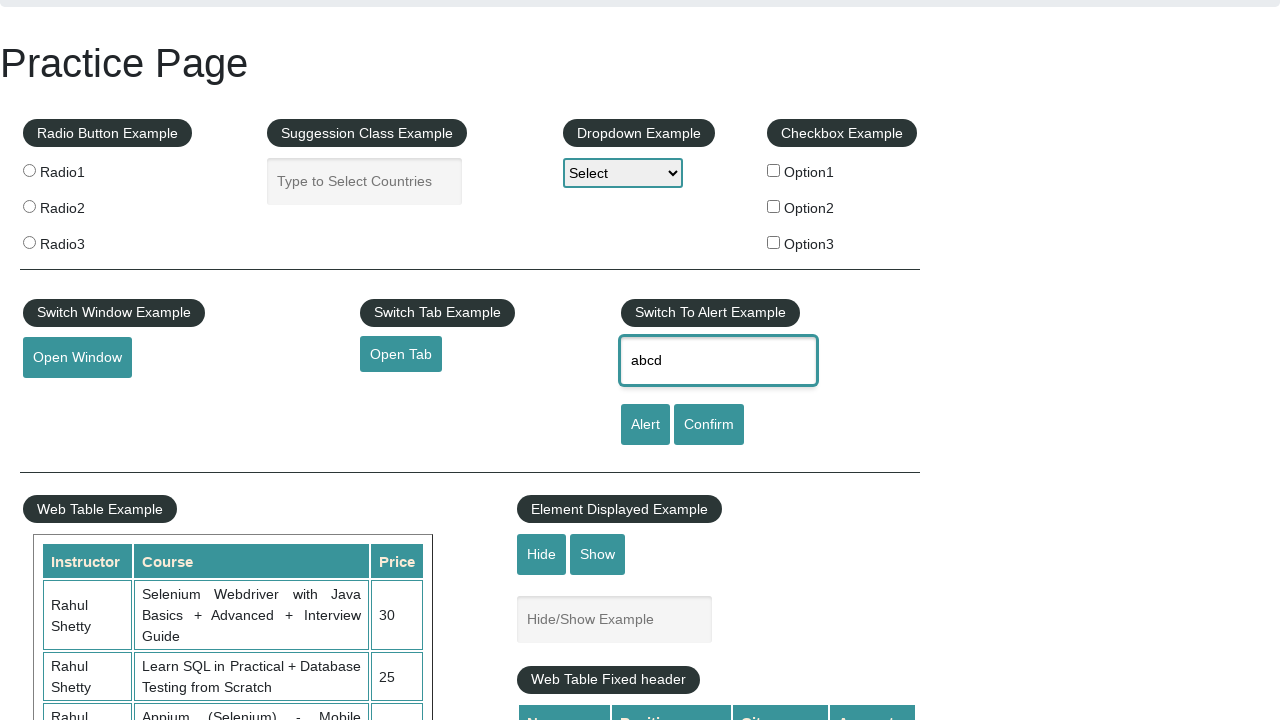

Scrolled up by 250 pixels
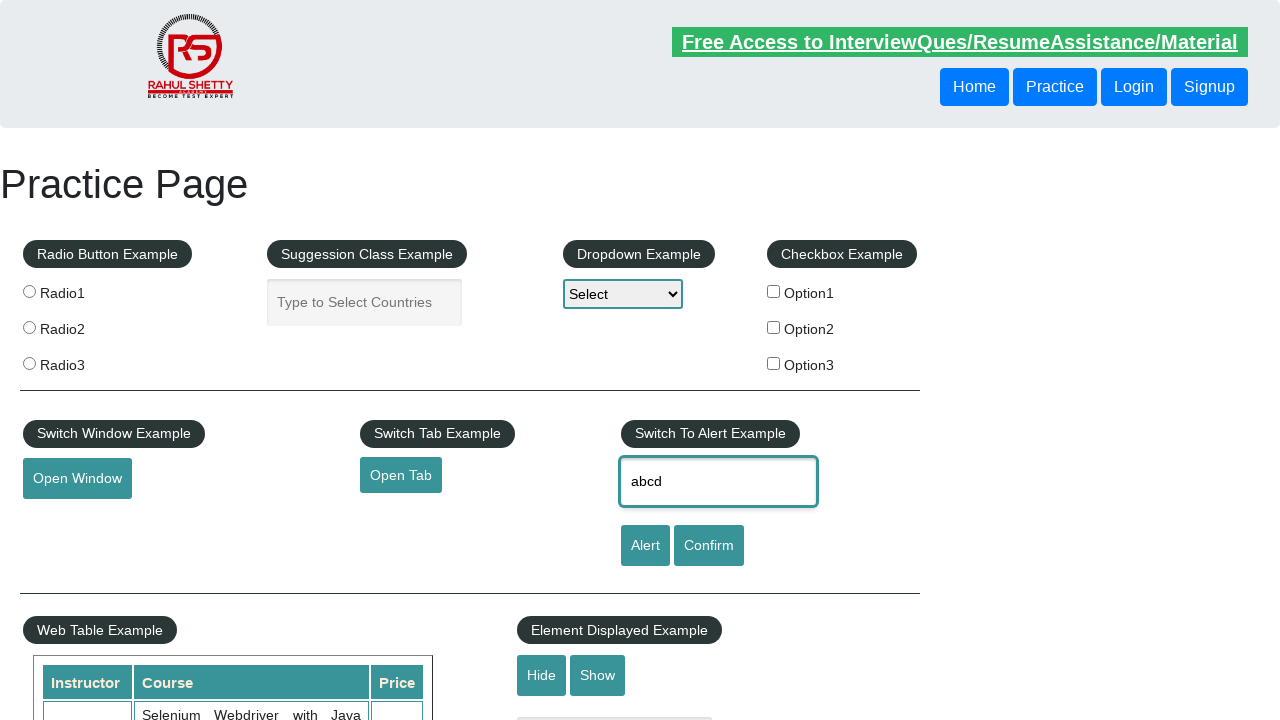

Scrolled to the right edge of the page
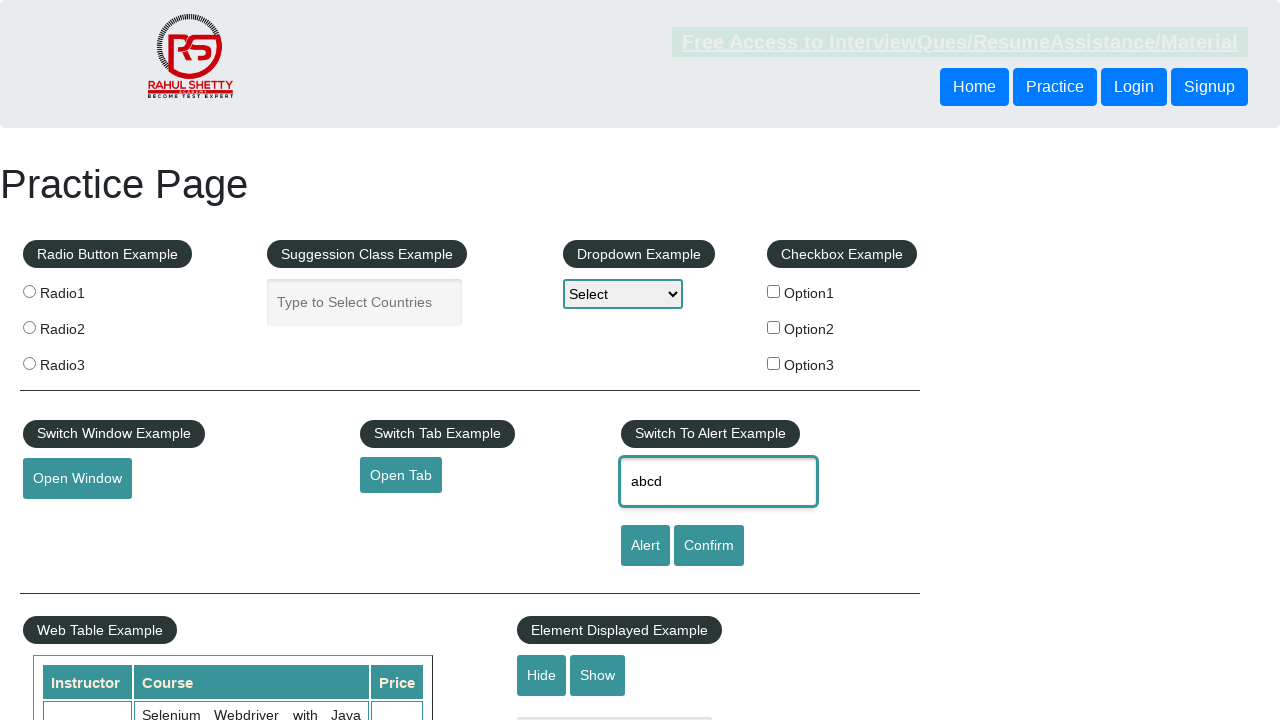

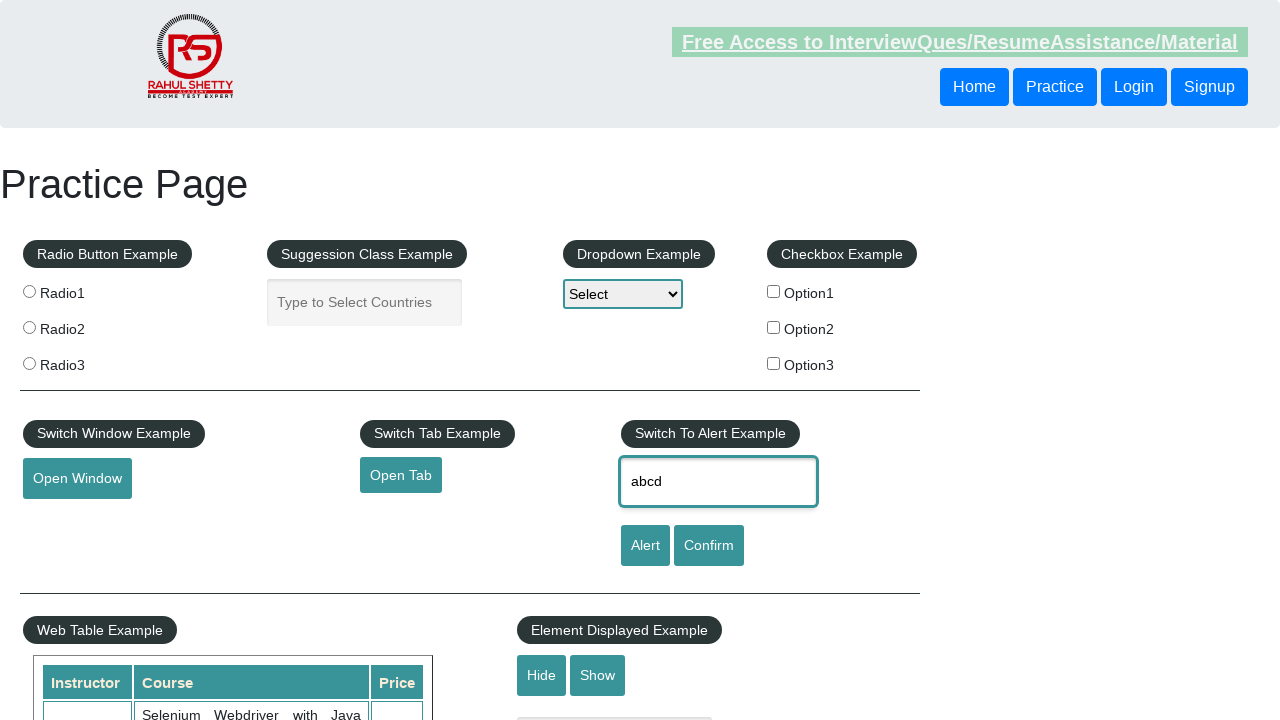